Tests getting selected label from dropdown after selection

Starting URL: http://www.w3schools.com/tags/tryhtml_select.htm

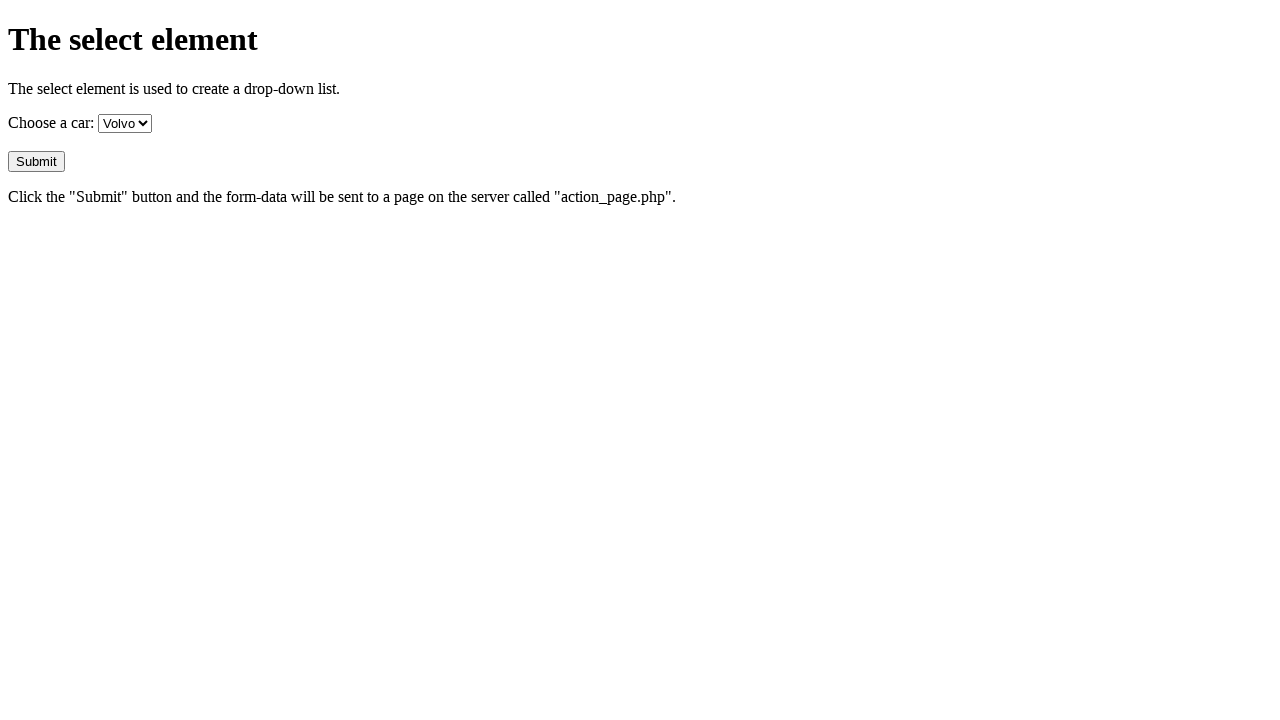

Navigated to W3Schools HTML select example page
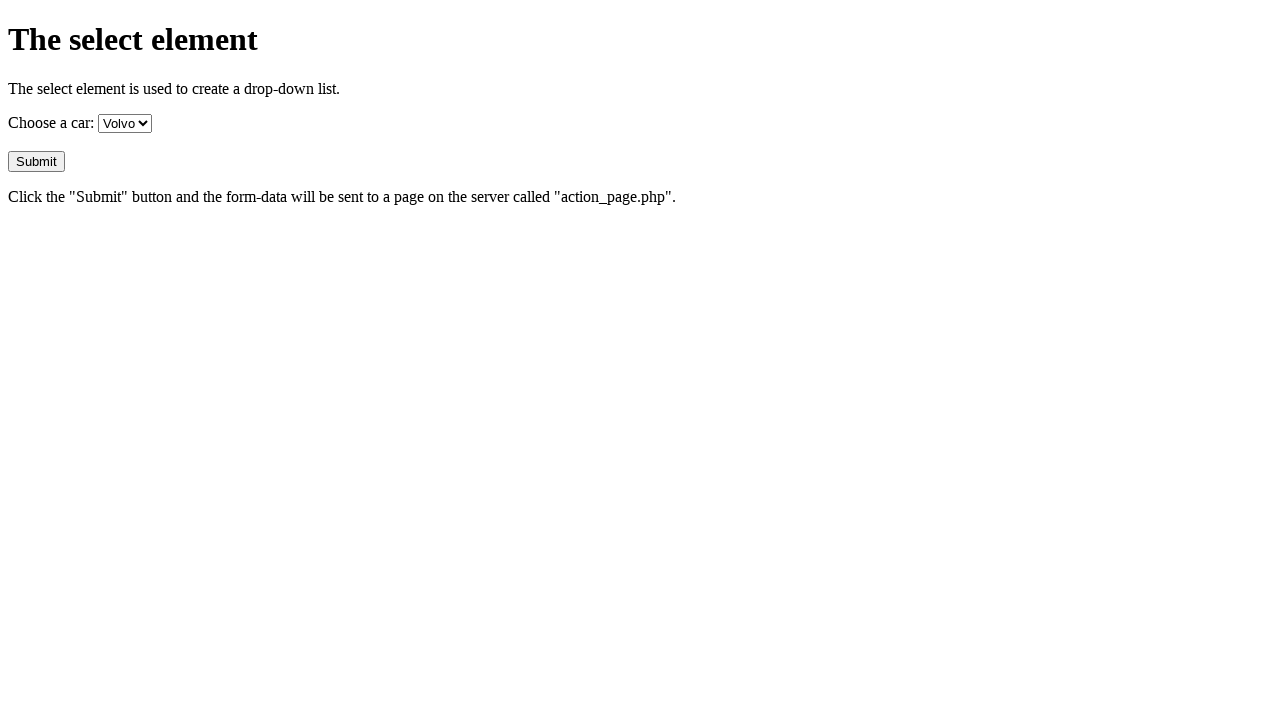

Selected option at index 2 from dropdown on select
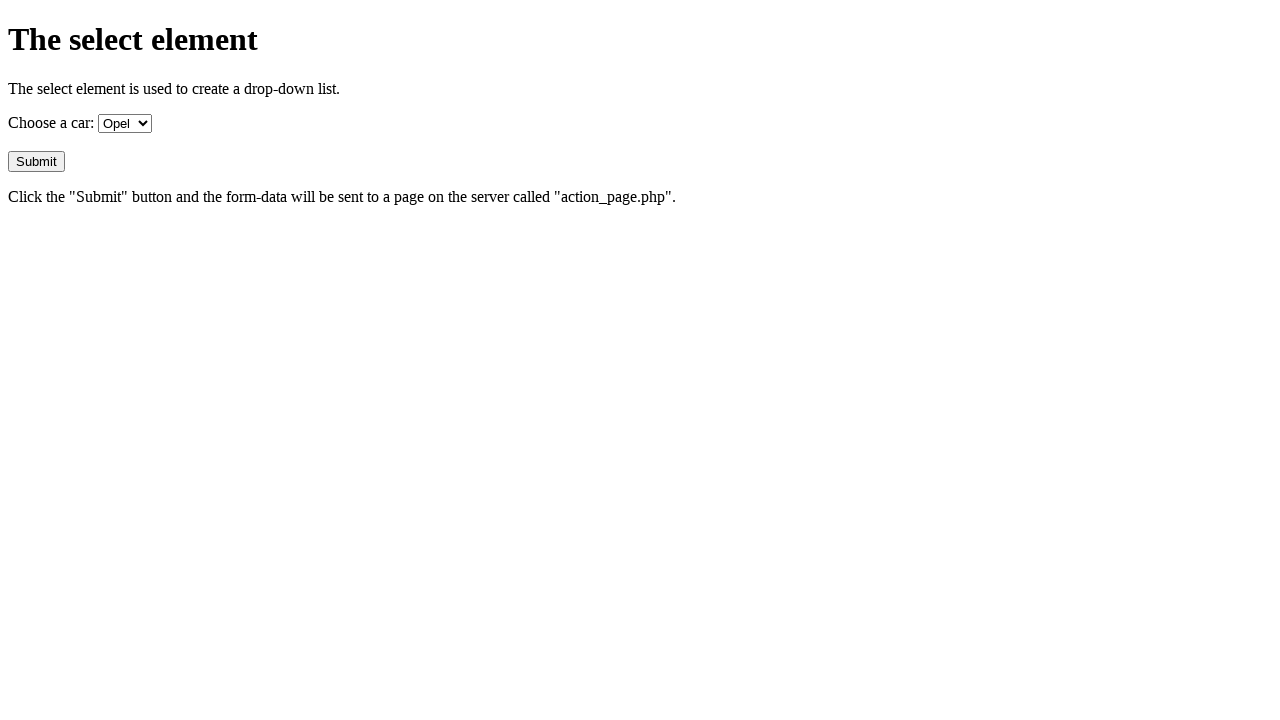

Retrieved selected label from dropdown
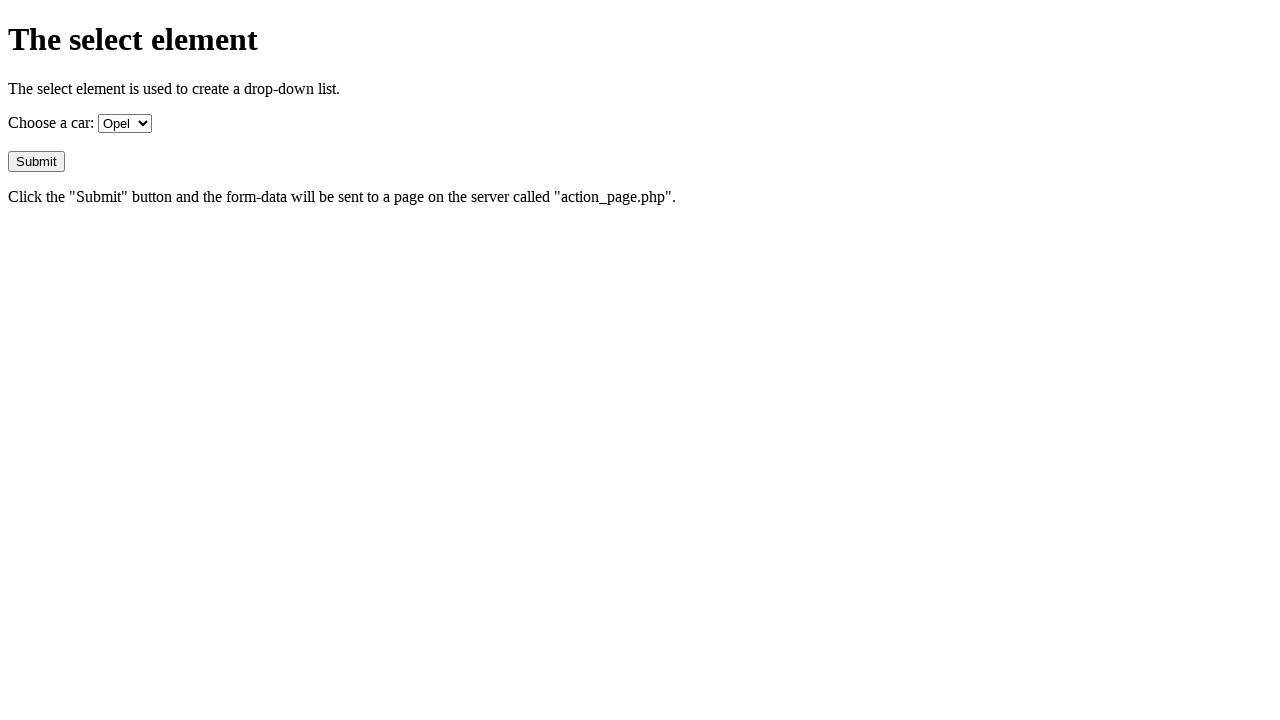

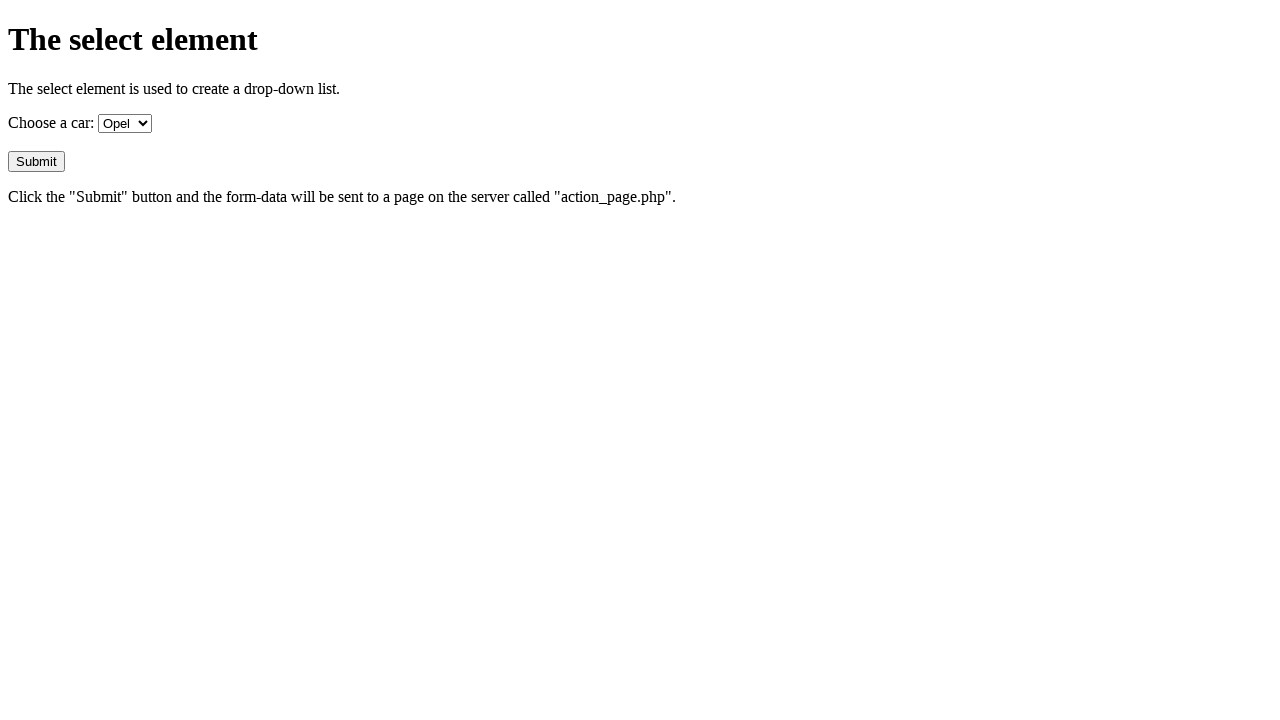